Clicks on the Signup/Login button on the homepage

Starting URL: http://automationexercise.com

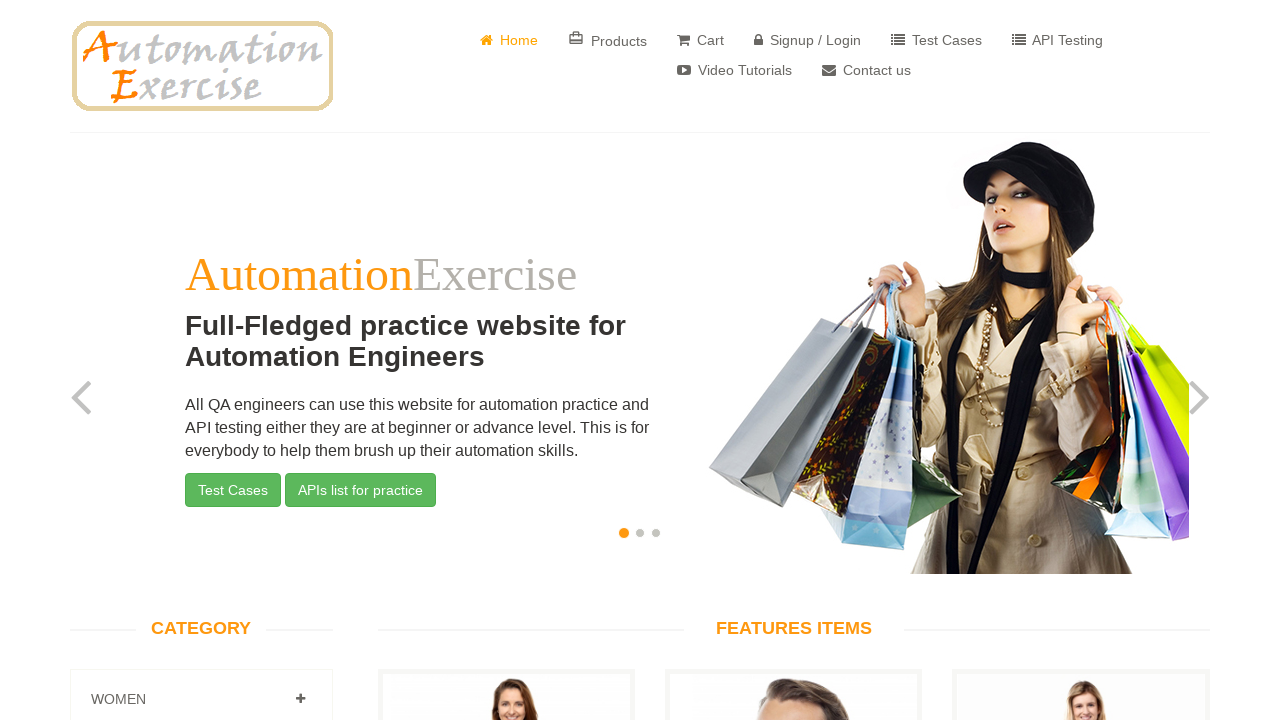

Clicked on the Signup/Login button on the homepage at (808, 40) on a[href='/login']
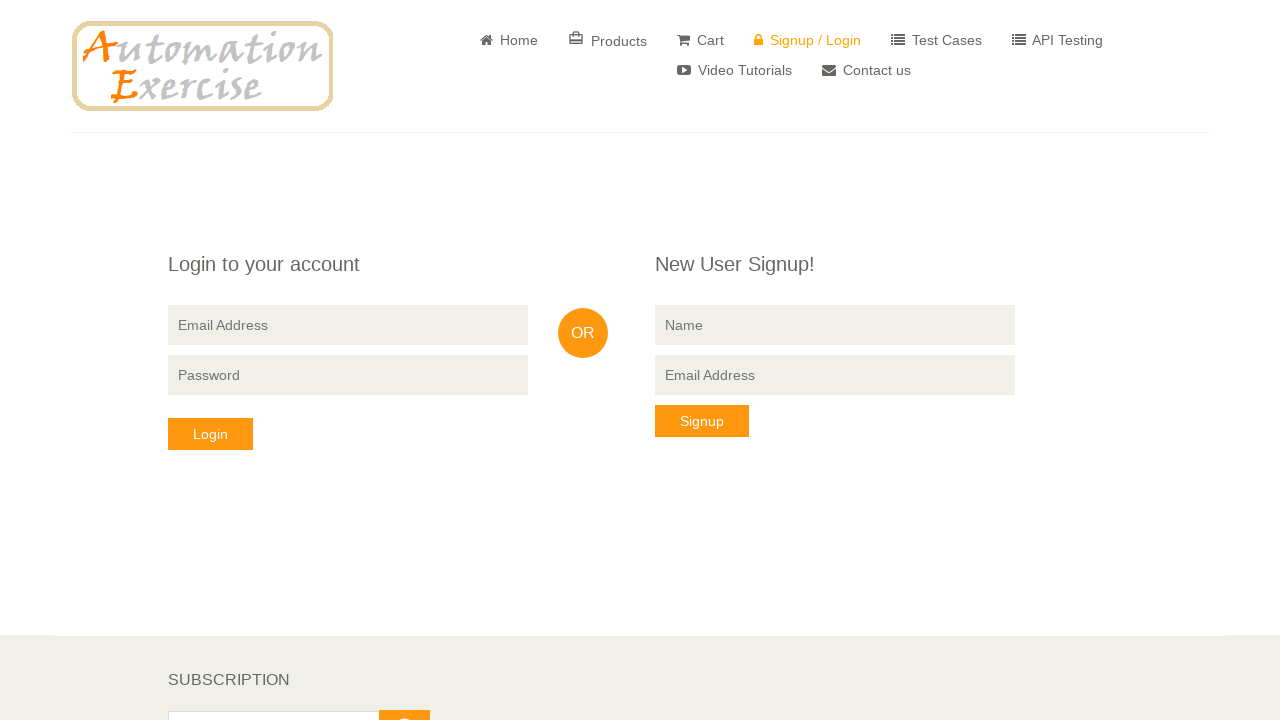

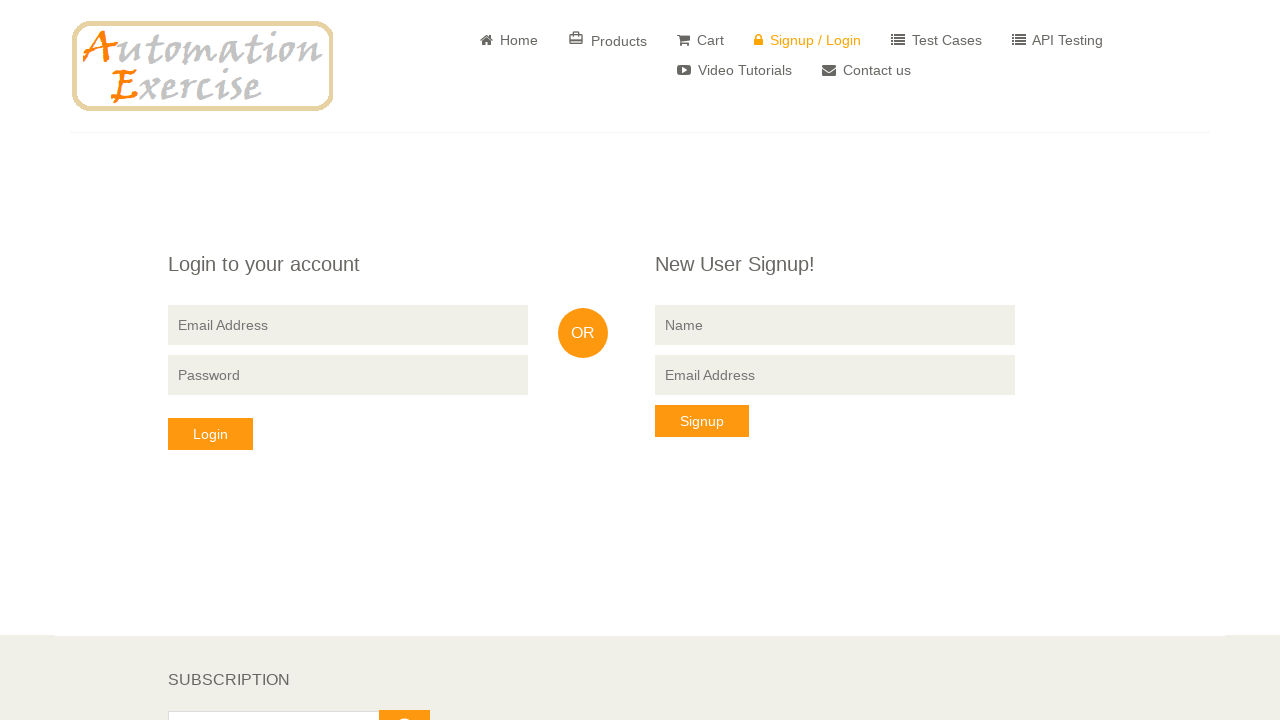